Tests right-click context menu functionality by right-clicking on a button element, selecting "Copy" from the context menu, and accepting the resulting alert dialog

Starting URL: https://swisnl.github.io/jQuery-contextMenu/demo.html

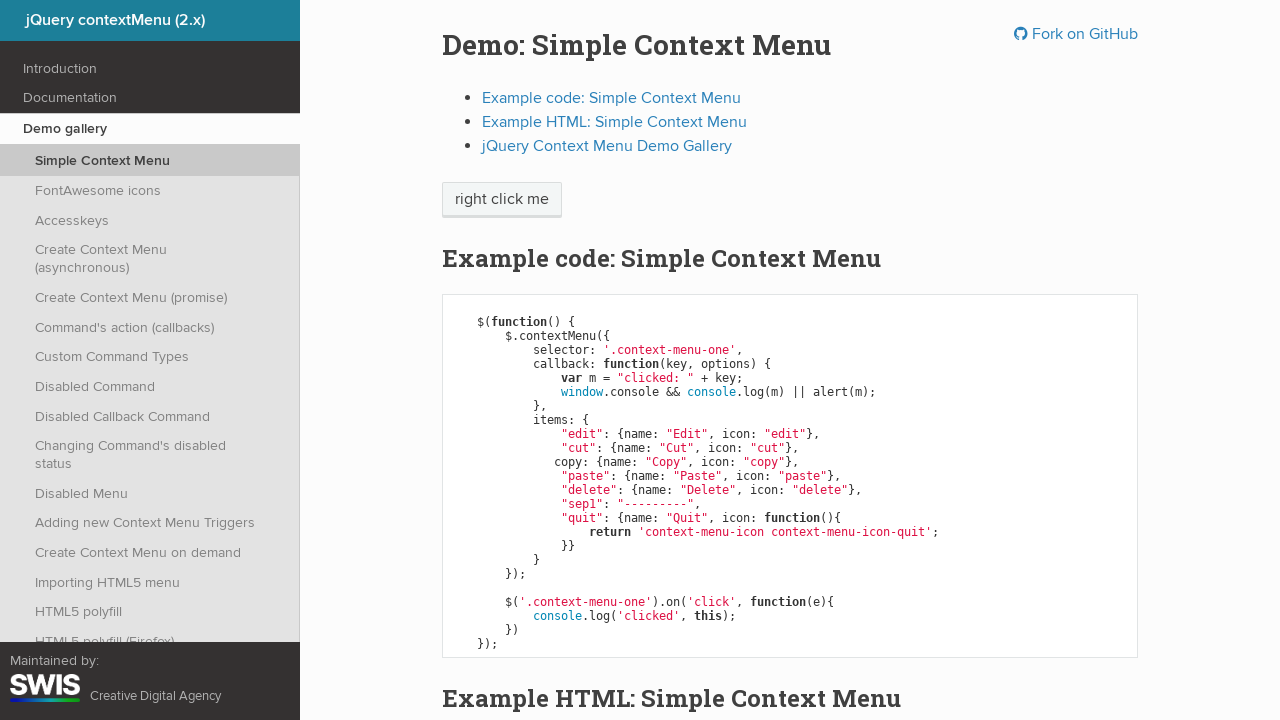

Set up dialog handler to accept alerts
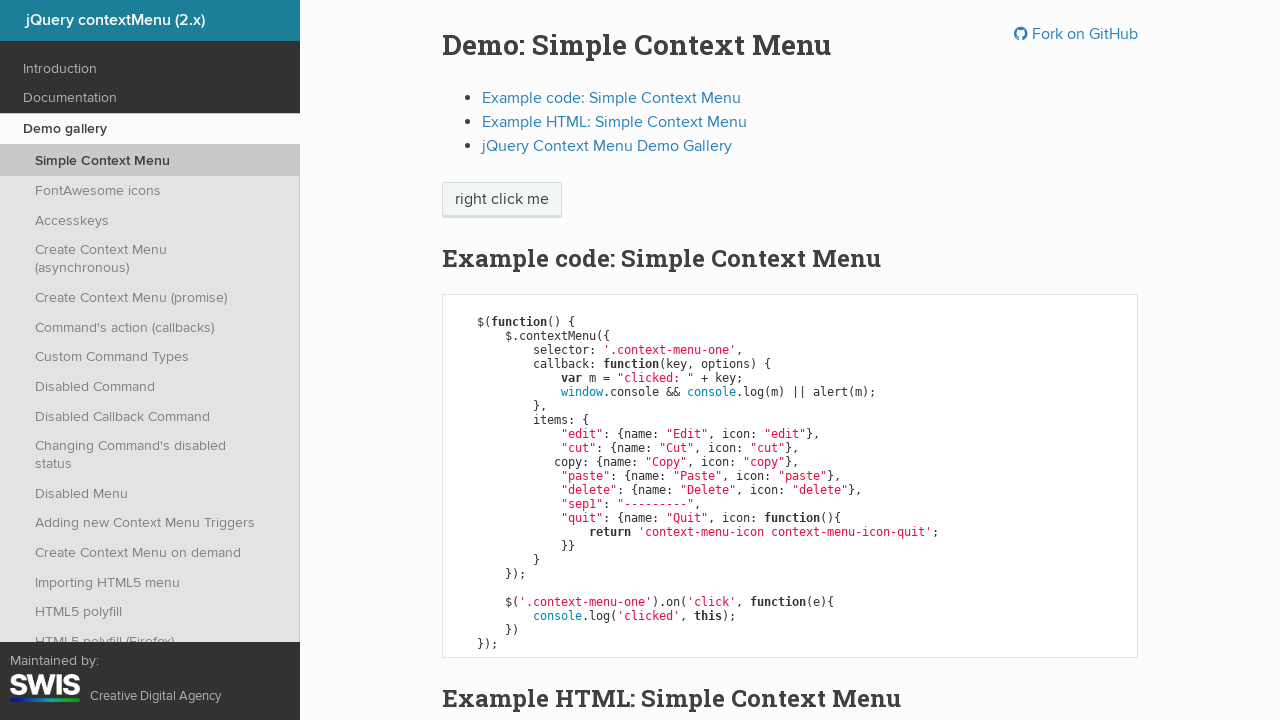

Right-clicked on 'right click me' button to open context menu at (502, 200) on //span[contains(text(),'right click me')]
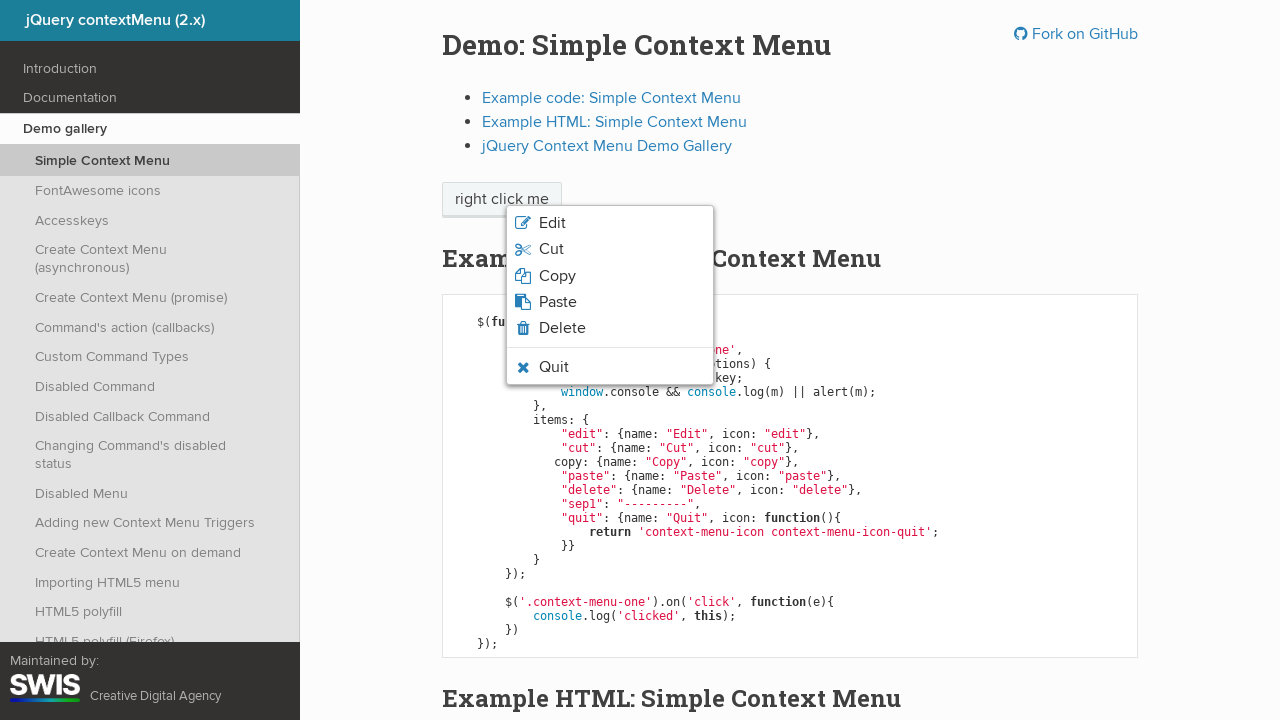

Clicked on 'Copy' option in the context menu at (557, 276) on xpath=//li//span[contains(text(),'Copy')]
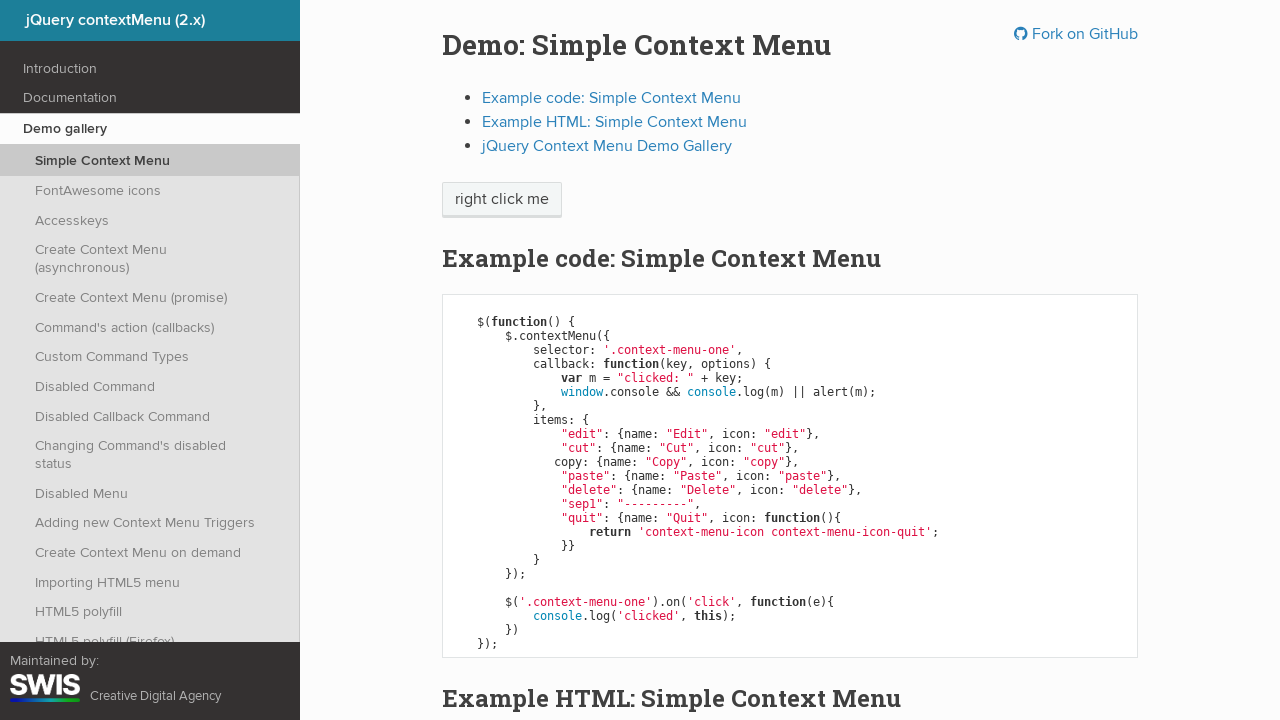

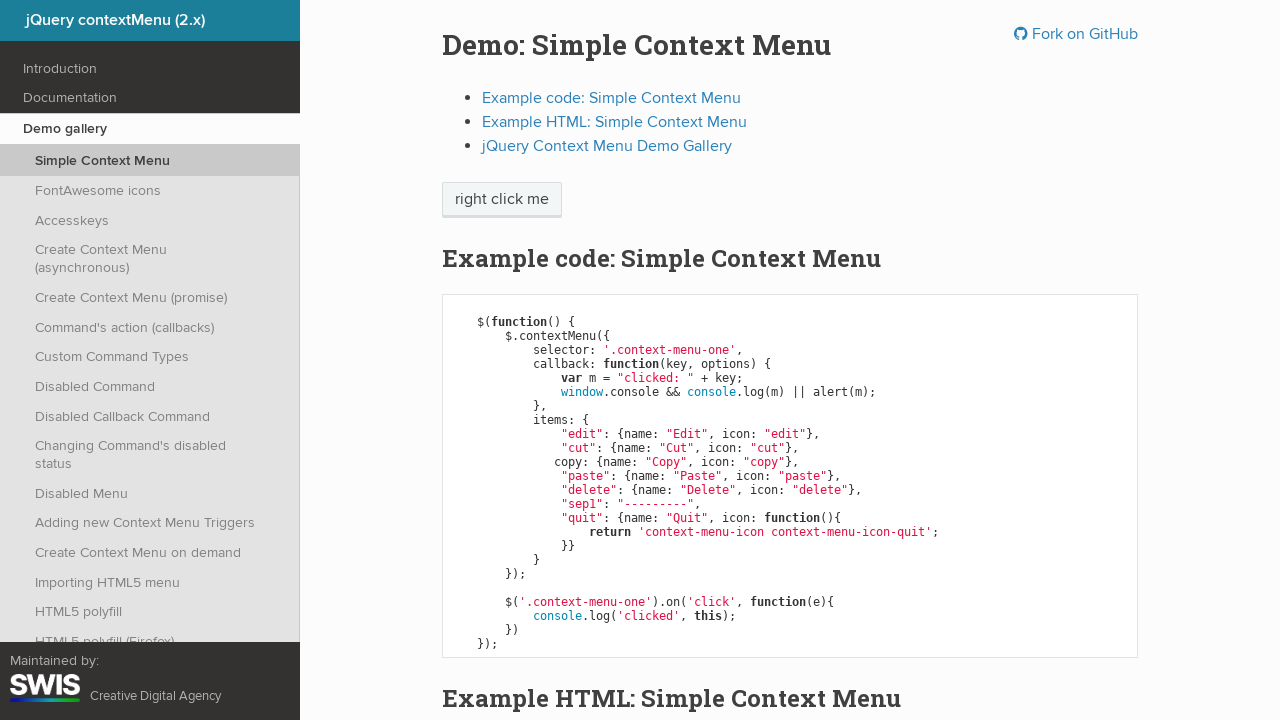